Tests a standard HTML select dropdown by selecting the "Yellow" option

Starting URL: https://demoqa.com/select-menu

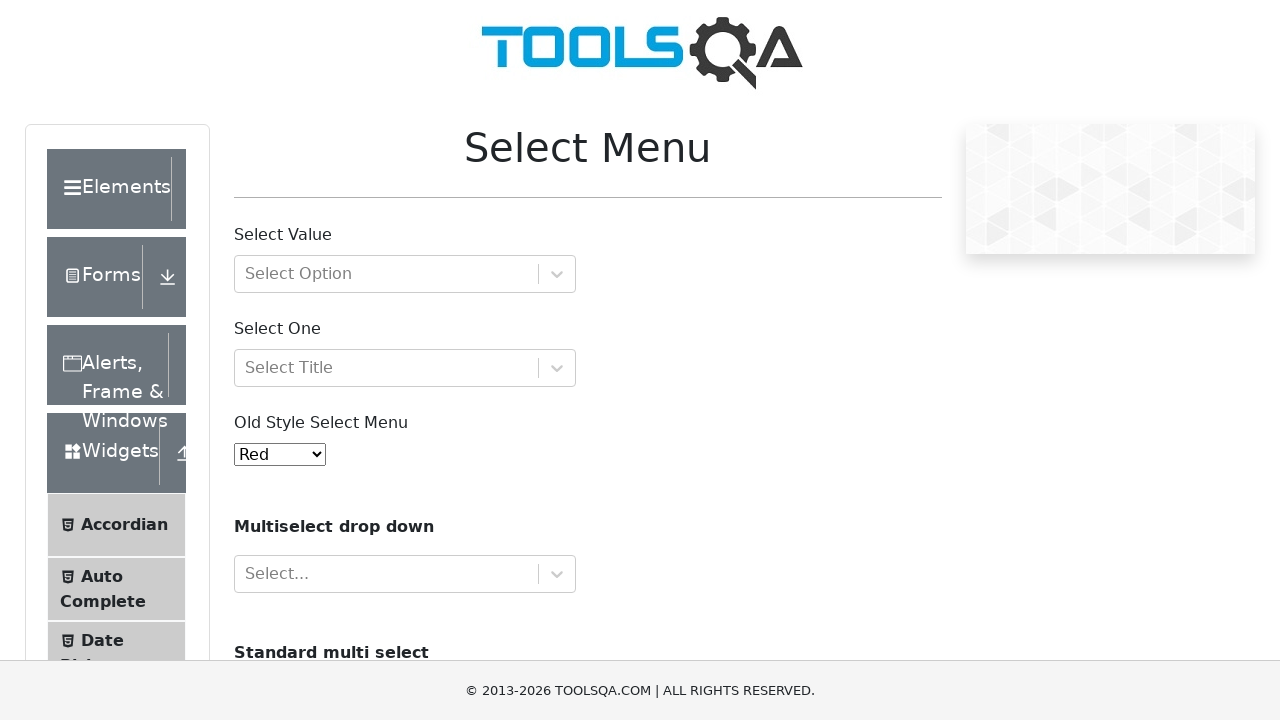

Selected 'Yellow' option from the old-style select dropdown menu on #oldSelectMenu
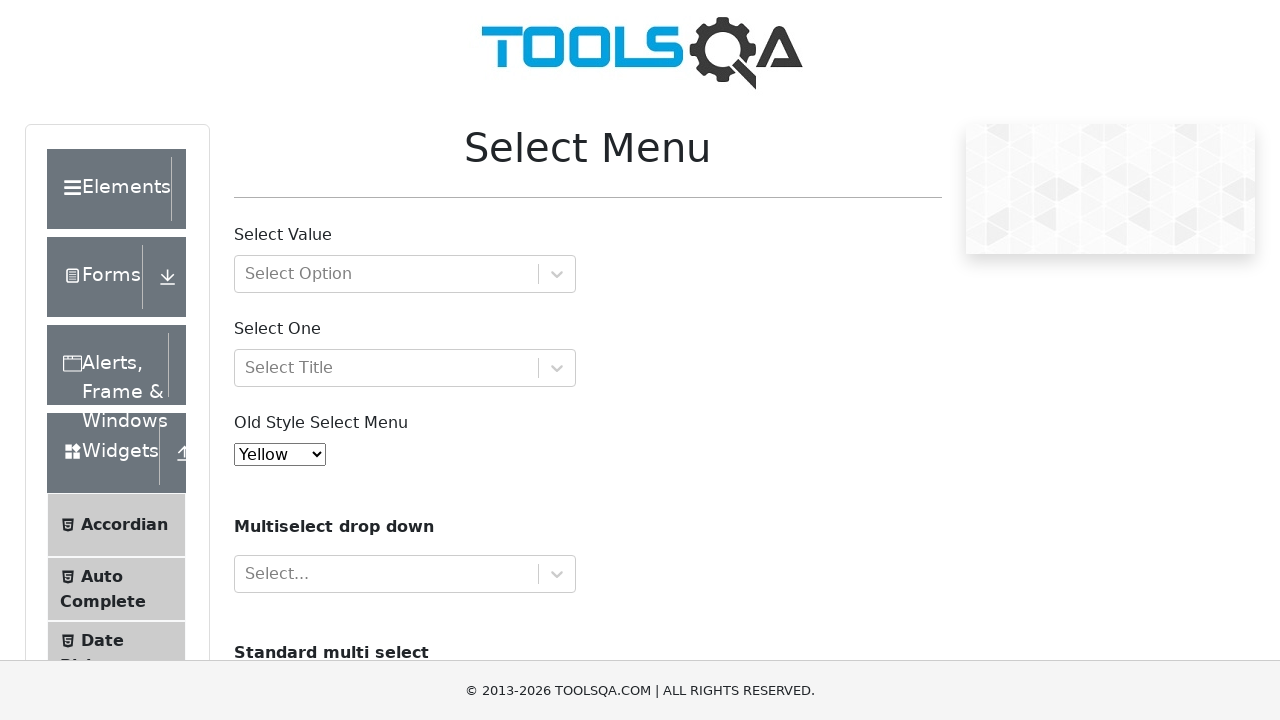

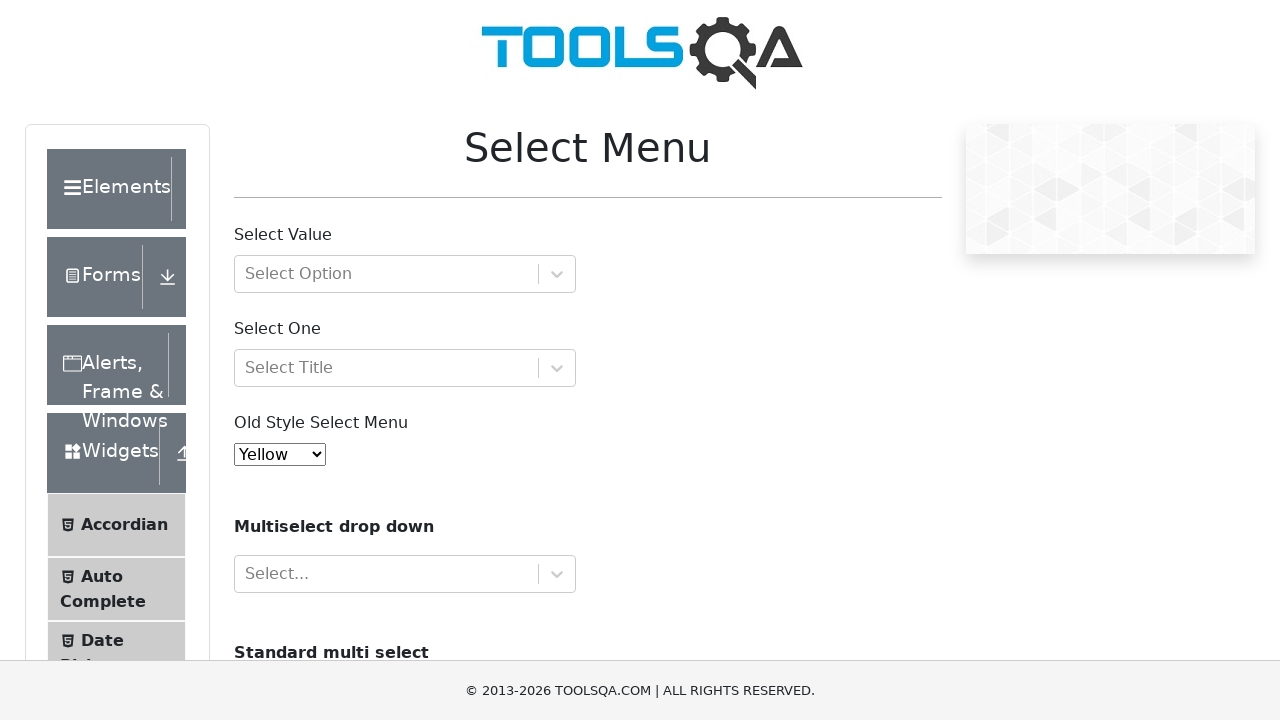